Tests dynamic content loading by clicking a Start button and verifying that "Hello World!" text appears after the loading completes

Starting URL: https://the-internet.herokuapp.com/dynamic_loading/1

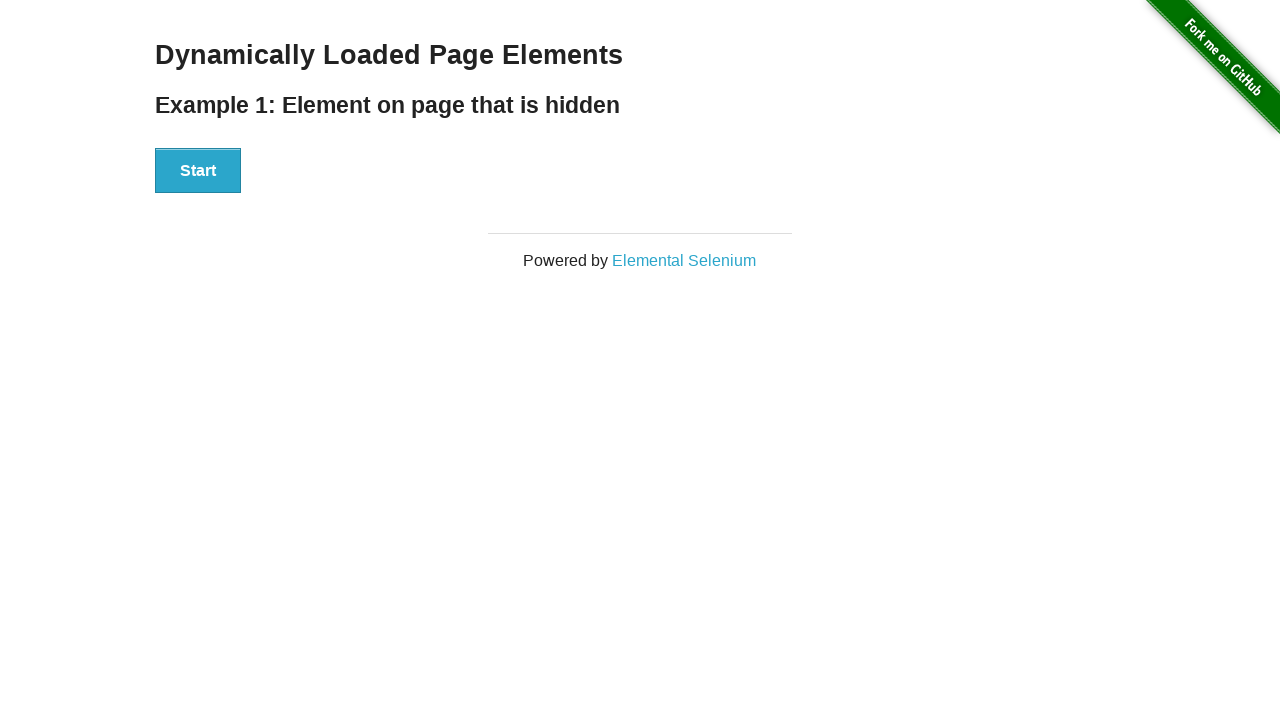

Clicked Start button to trigger dynamic content loading at (198, 171) on xpath=//div[@id='start']//button
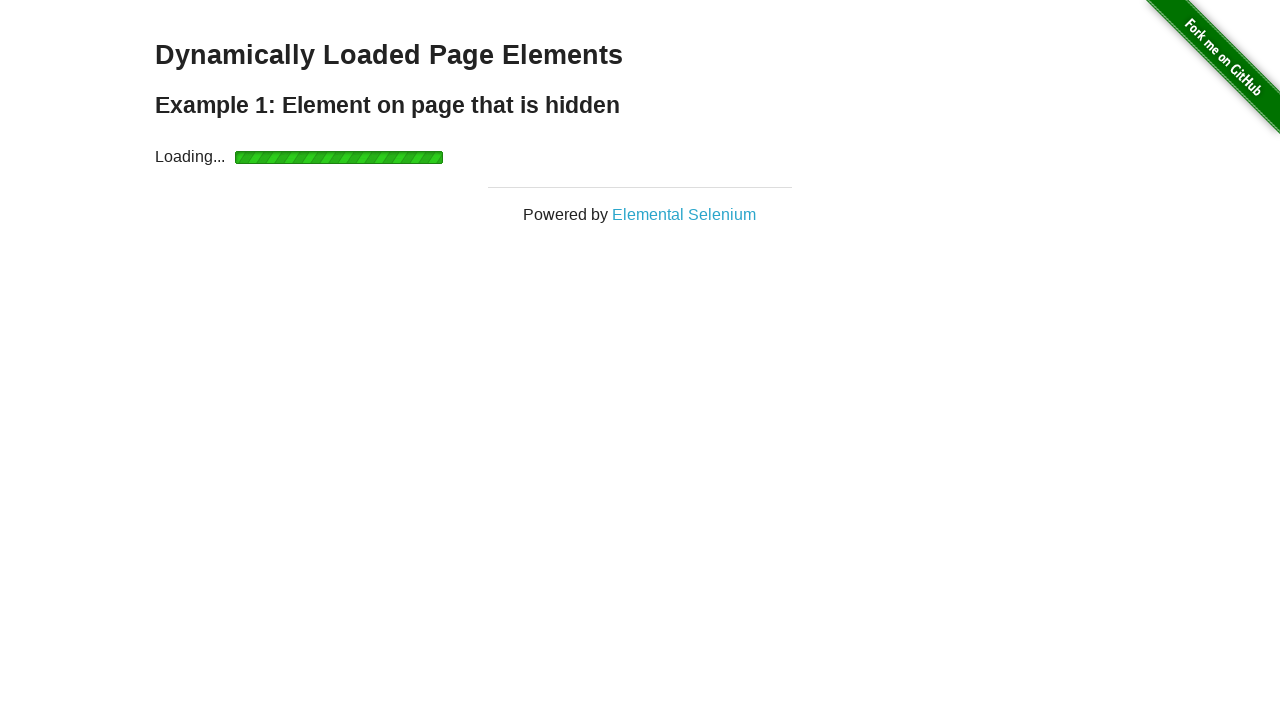

Waited for 'Hello World!' element to become visible
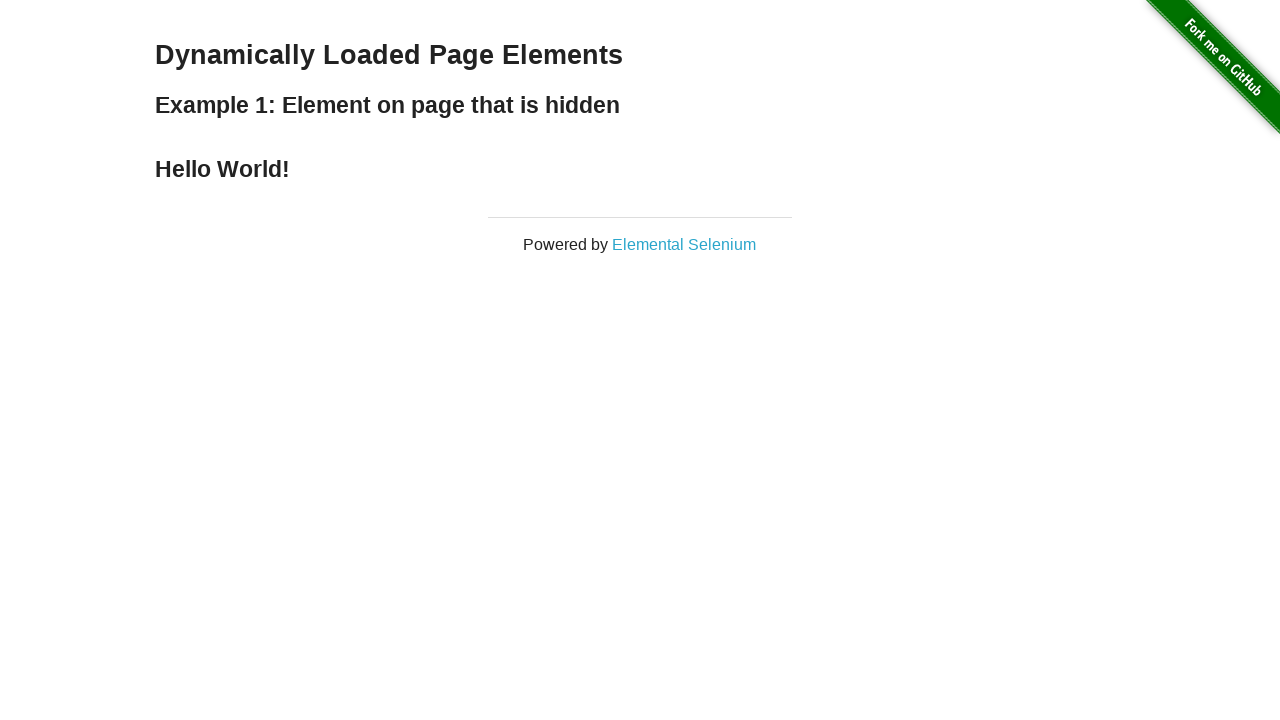

Located the 'Hello World!' element
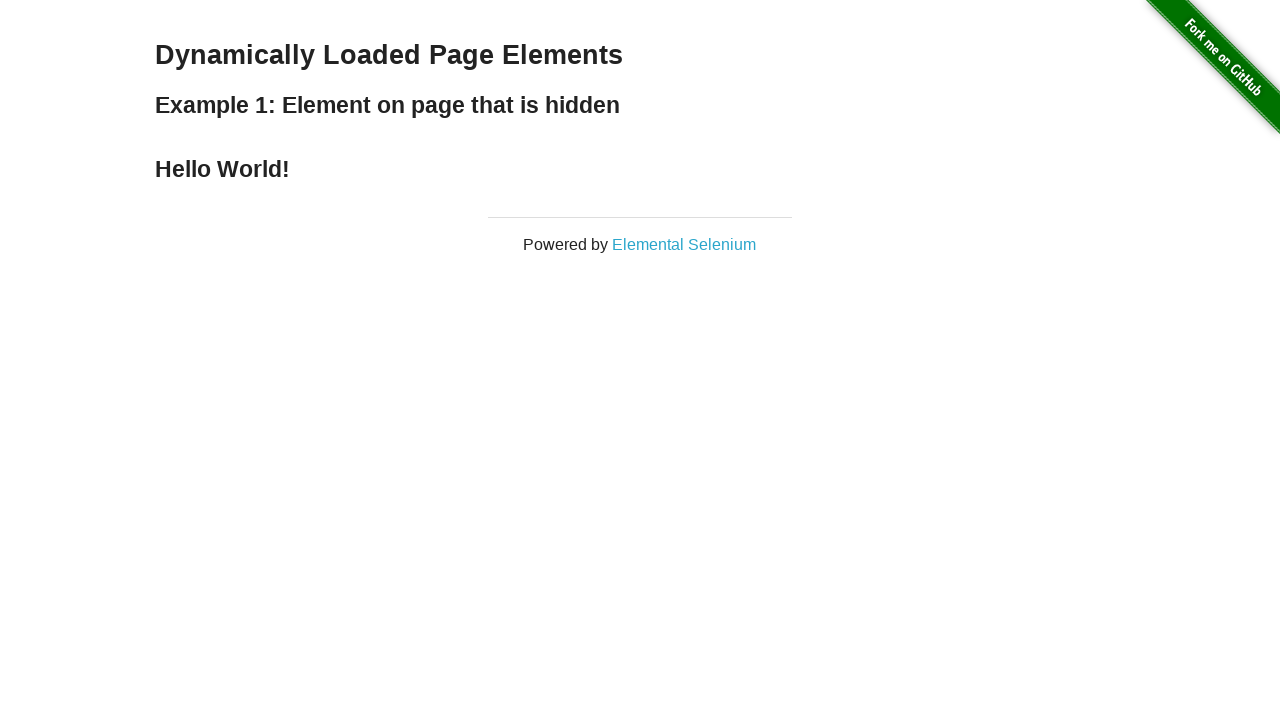

Verified that the element contains 'Hello World!' text
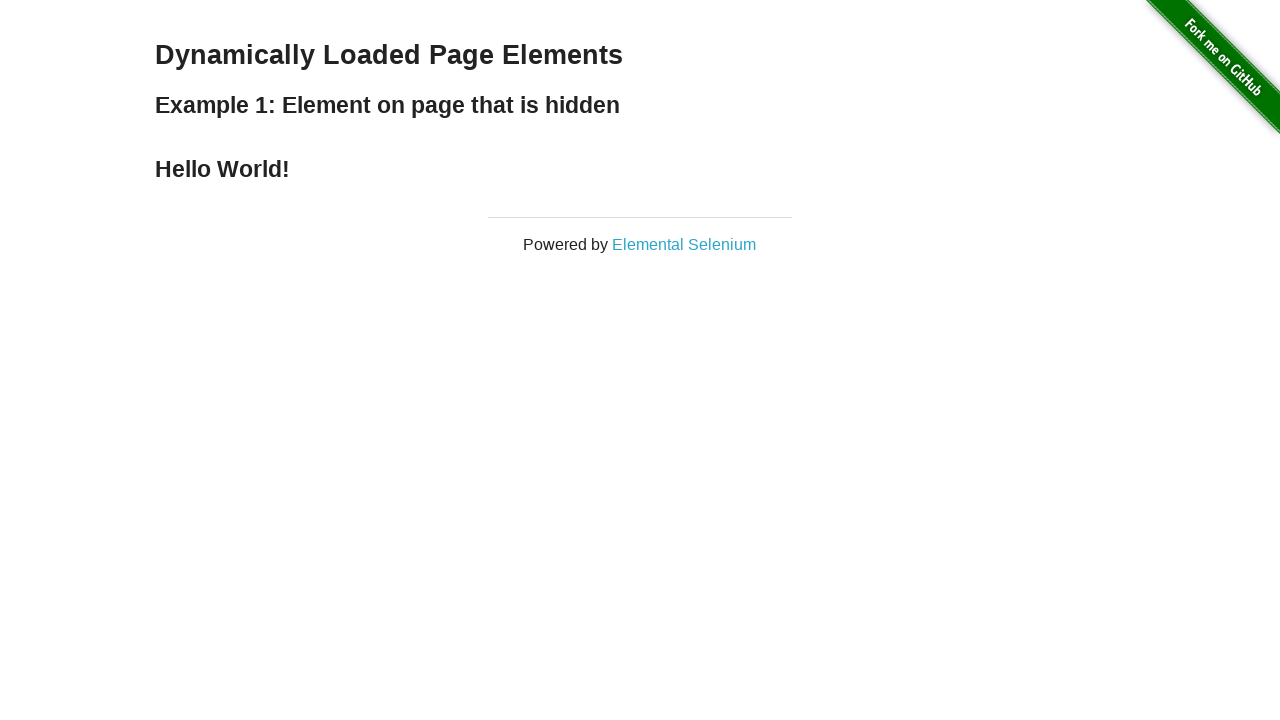

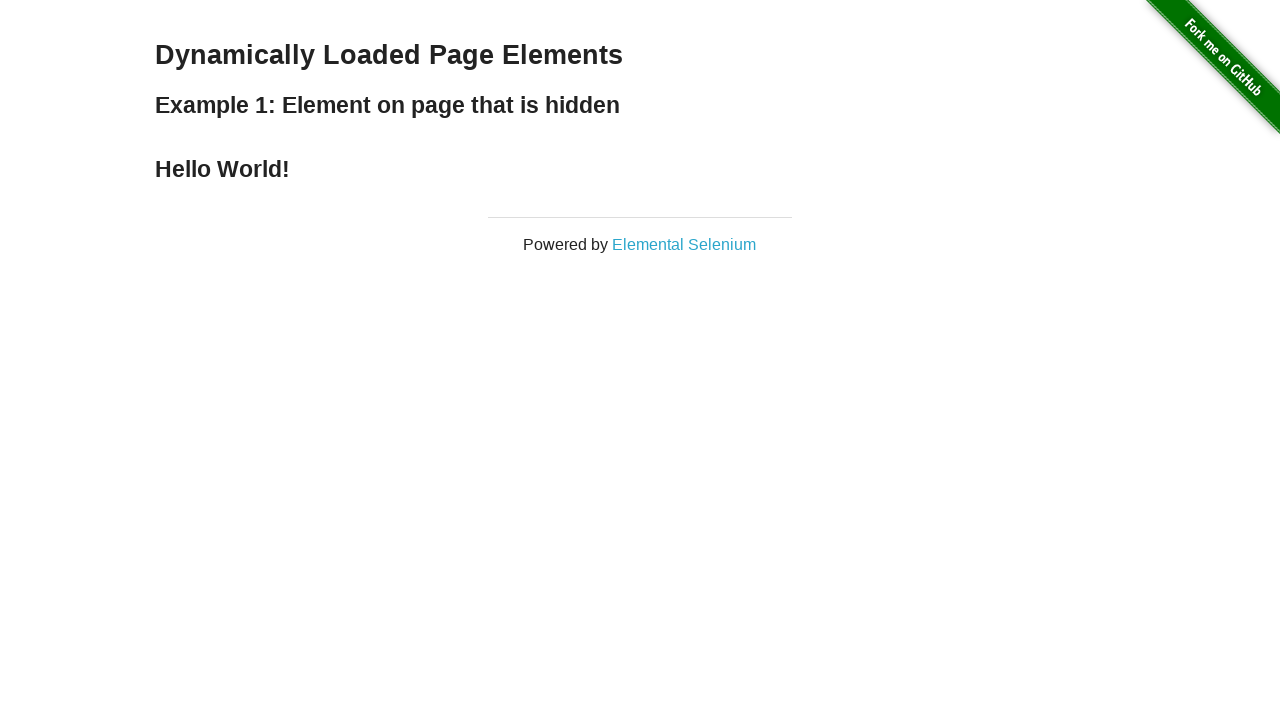